Tests radio button and checkbox interactions by selecting a male radio button, checking and then unchecking a Saturday checkbox

Starting URL: https://testautomationpractice.blogspot.com/

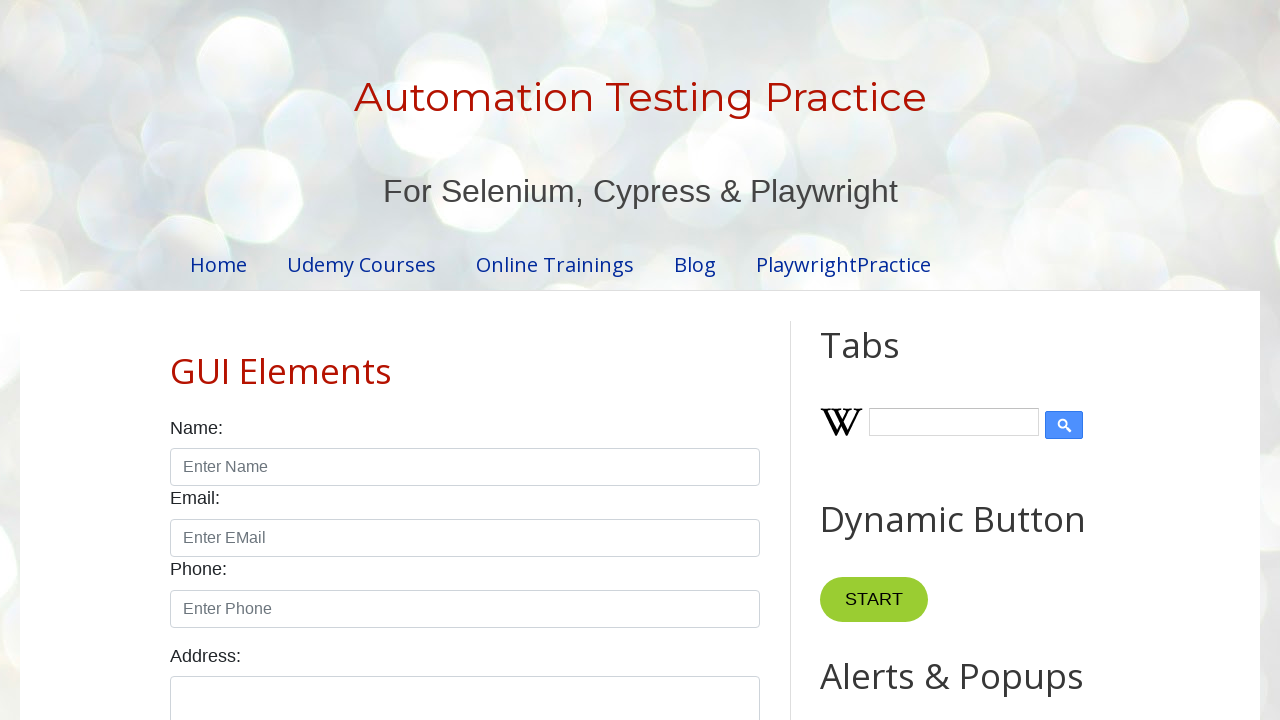

Clicked male radio button to select it at (176, 360) on xpath=//input[@id='male' and @type='radio']
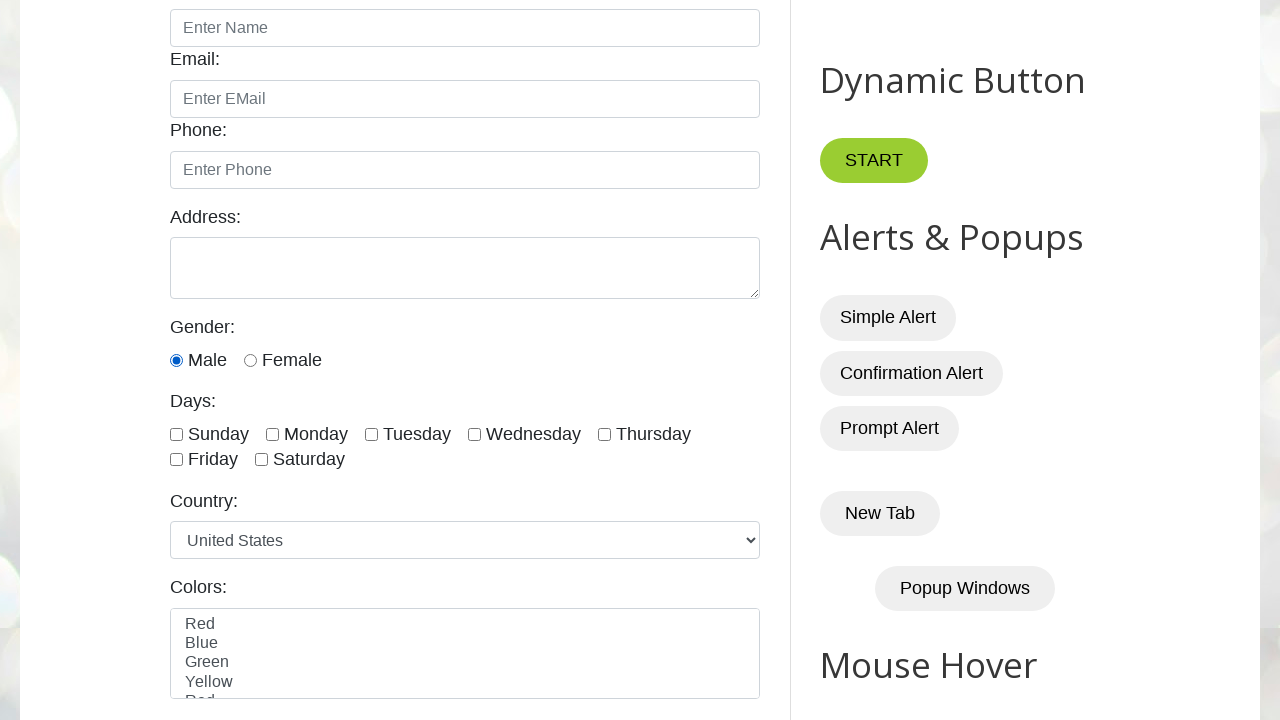

Clicked Saturday checkbox to check it at (262, 460) on xpath=//label[text()='Days:']/parent::div//input[@id='saturday']
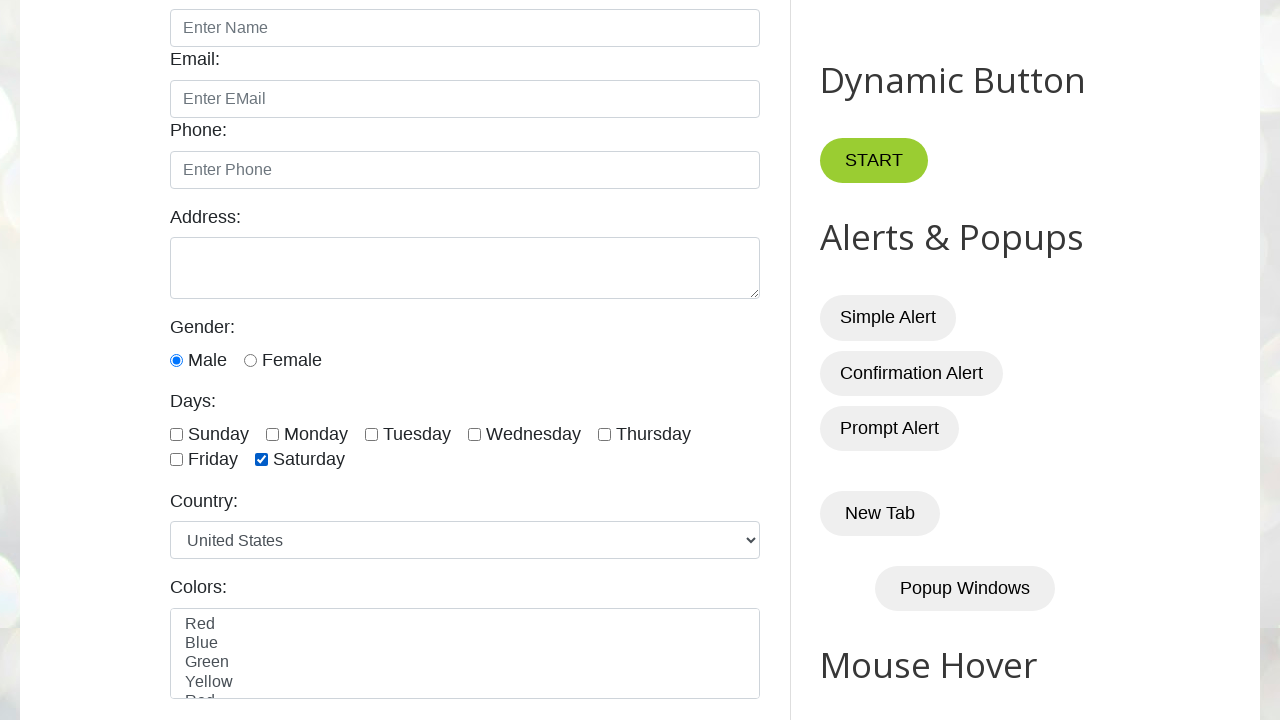

Clicked Saturday checkbox to uncheck it at (262, 460) on xpath=//label[text()='Days:']/parent::div//input[@id='saturday']
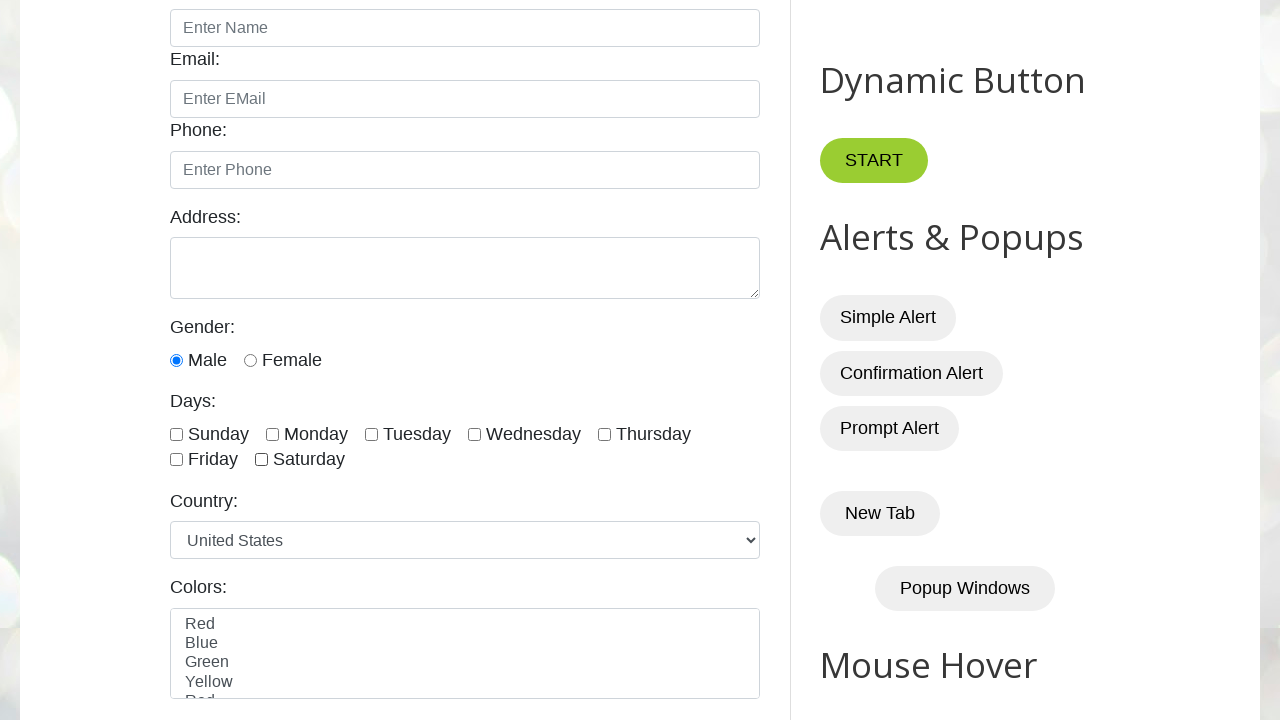

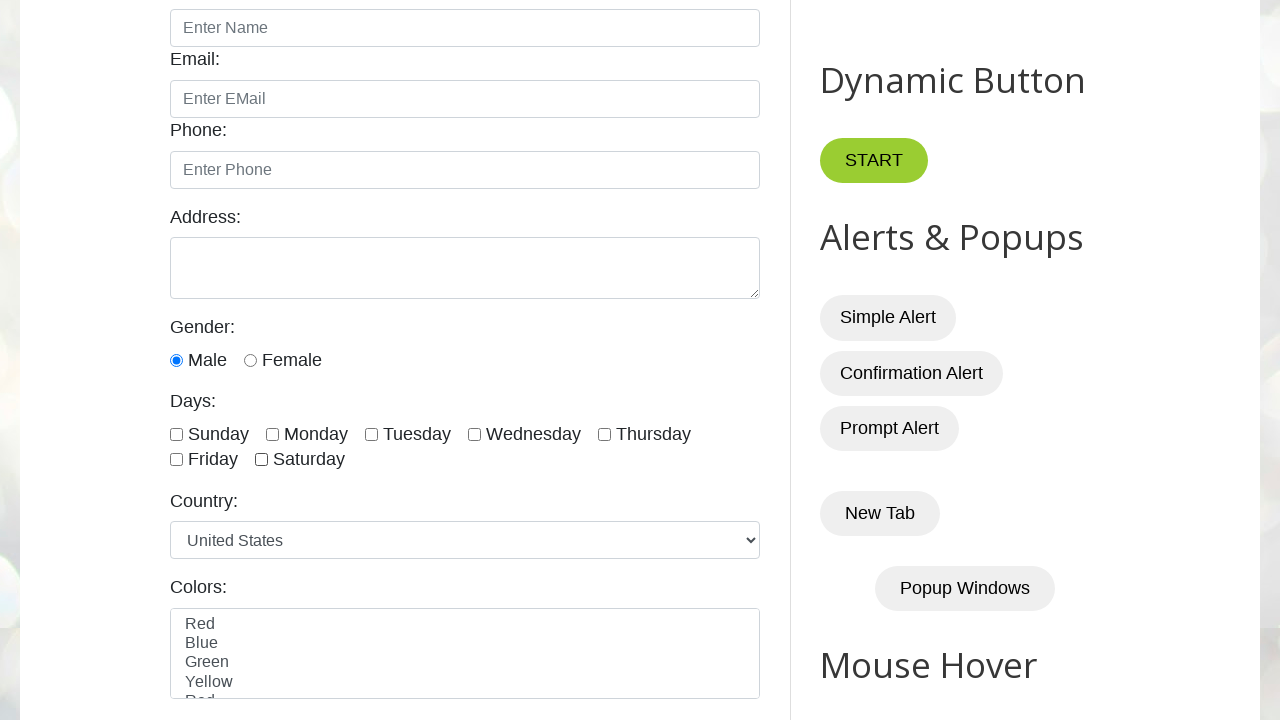